Navigates to a Toutiao article page and simulates scrolling by sending Page Down key presses to scroll through the content

Starting URL: https://www.toutiao.com/i6522432980709802510/

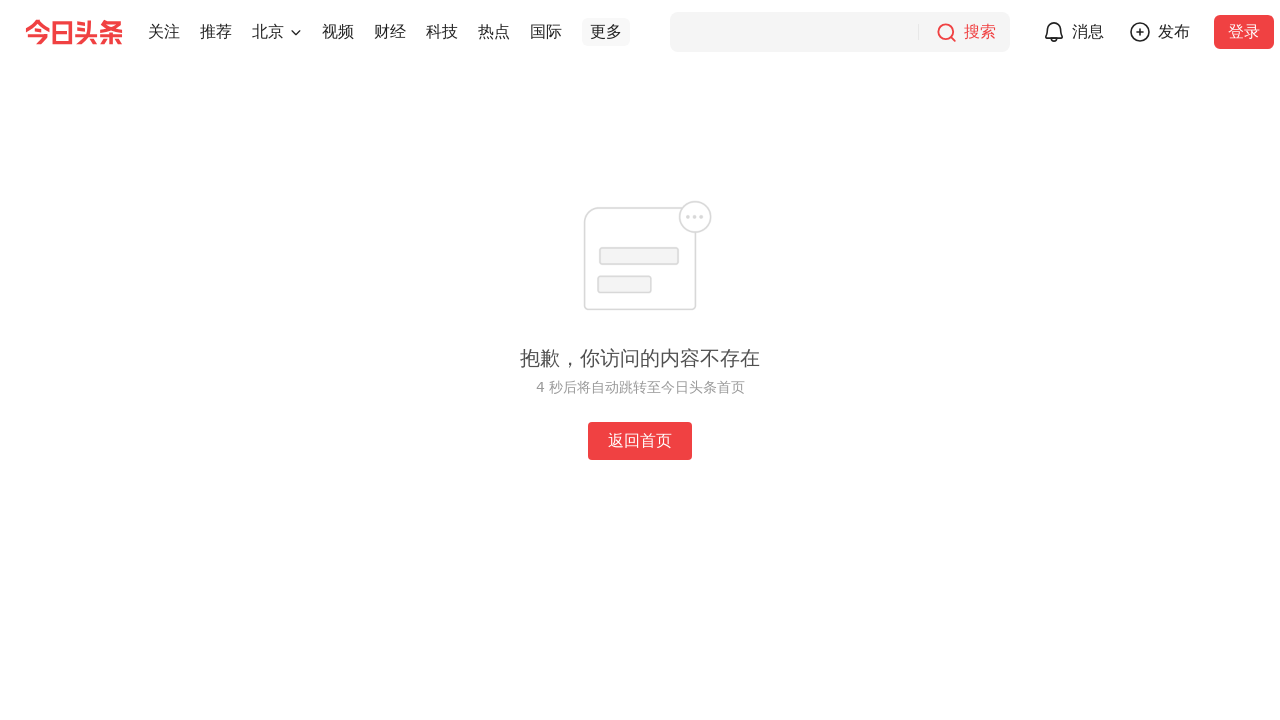

Body element loaded on Toutiao article page
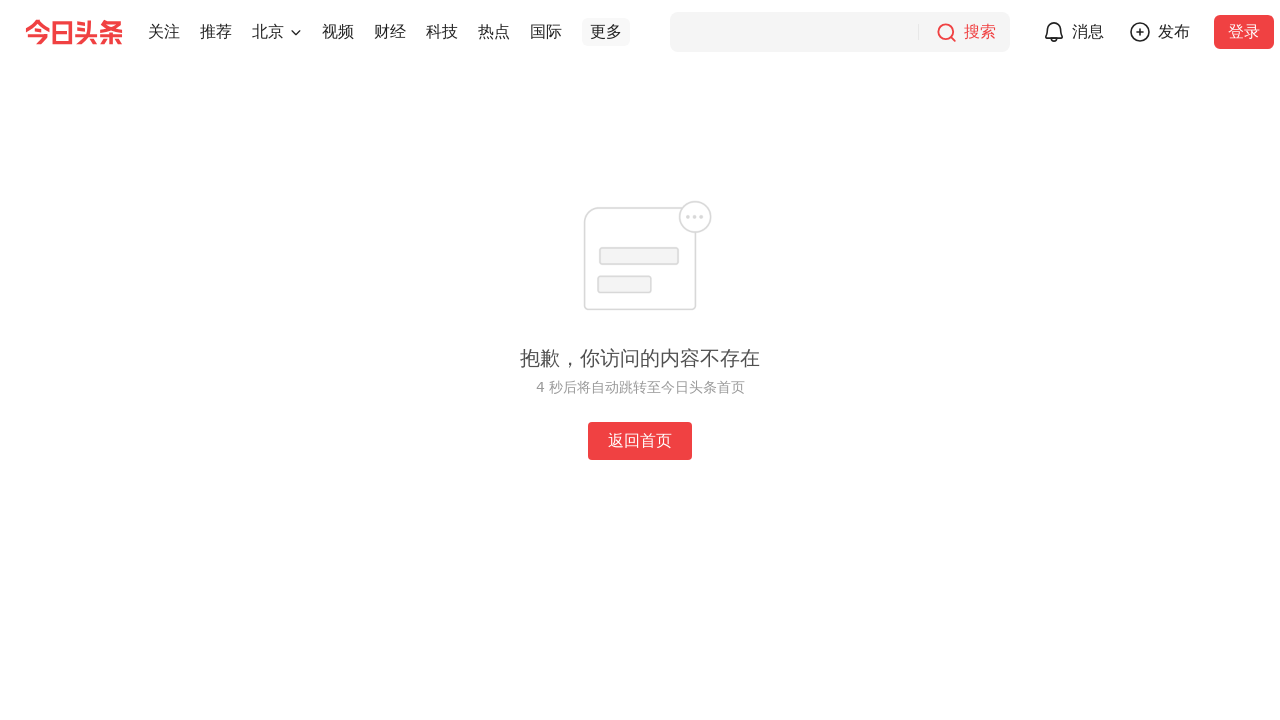

Located body element
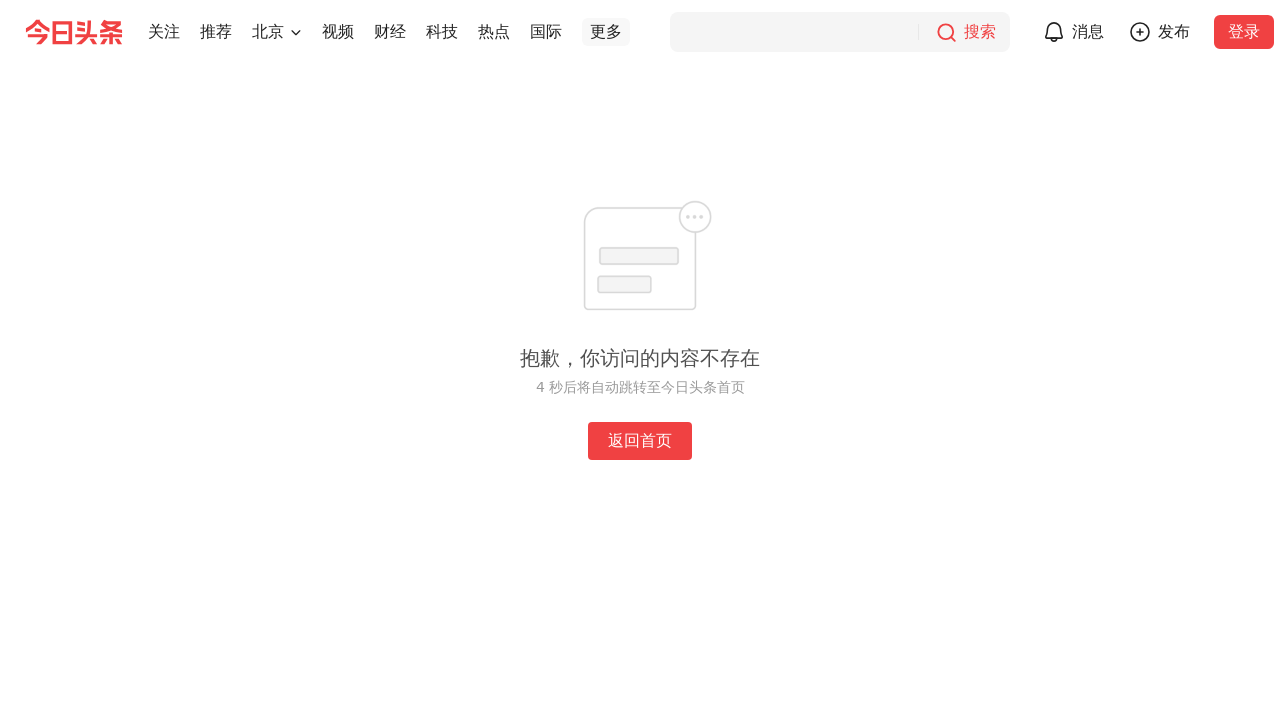

Retrieved body element bounding box
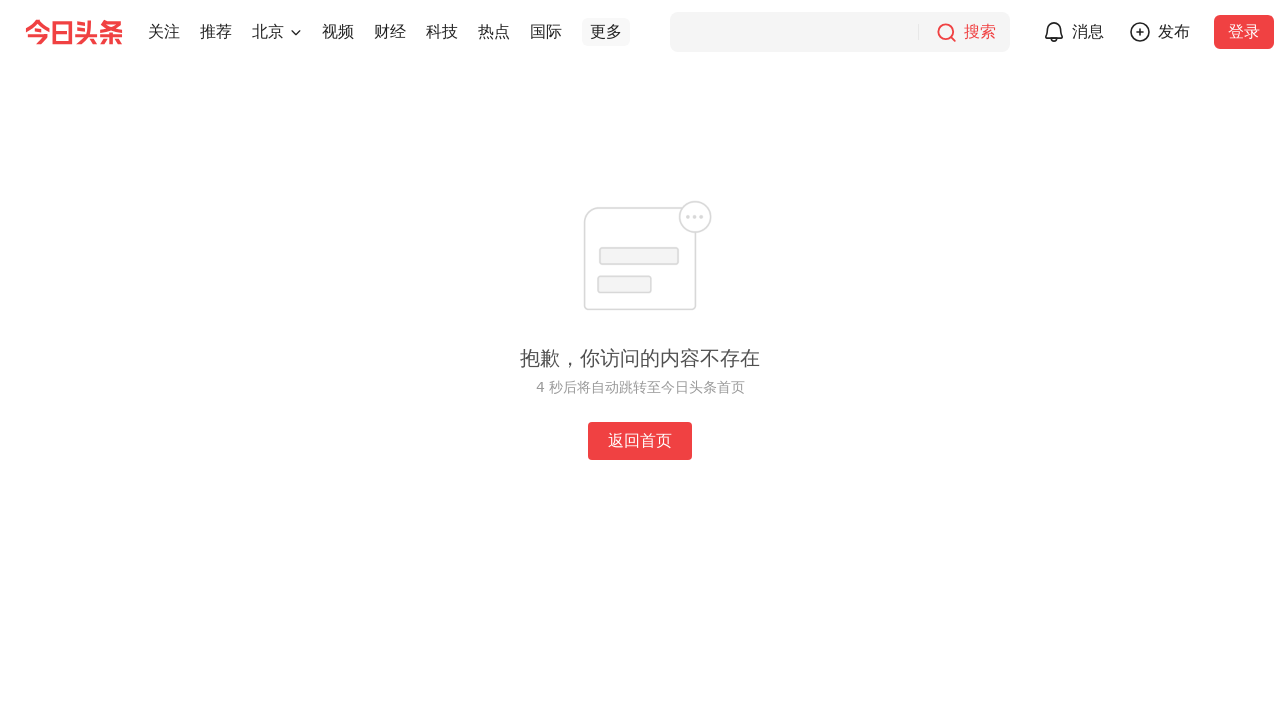

Pressed PageDown to scroll through article content
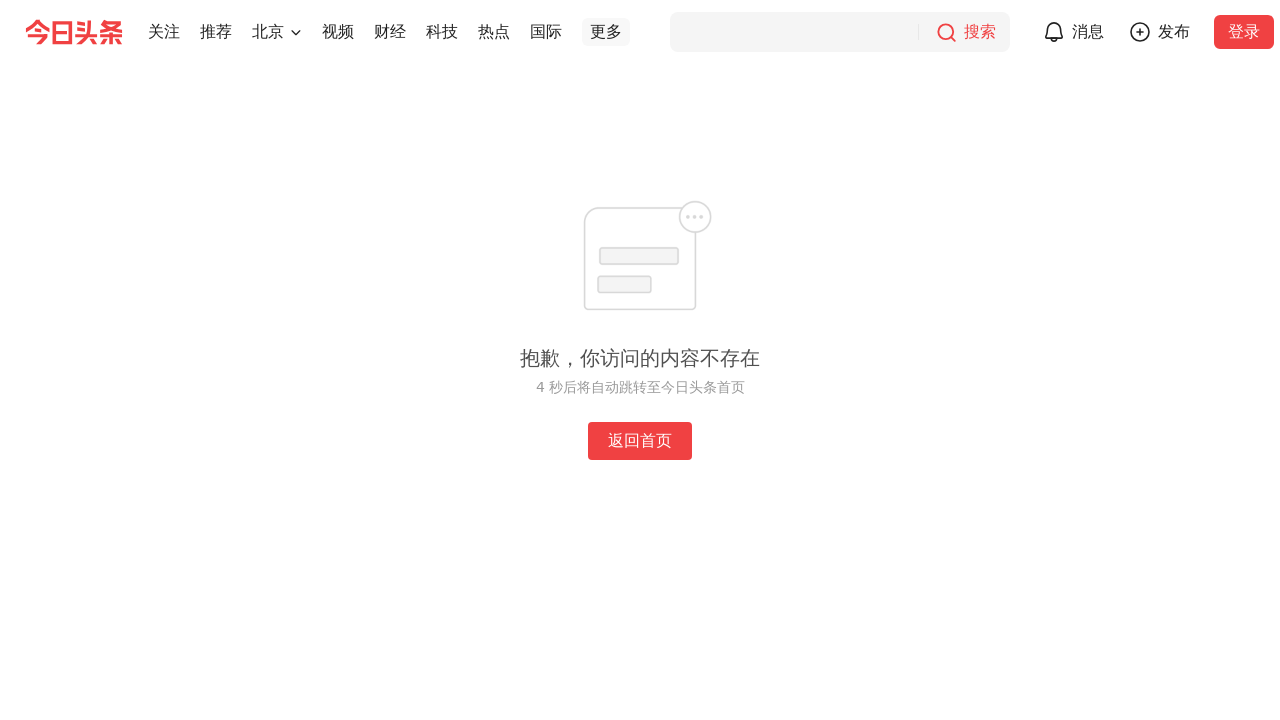

Waited 1 second for content to render after first scroll
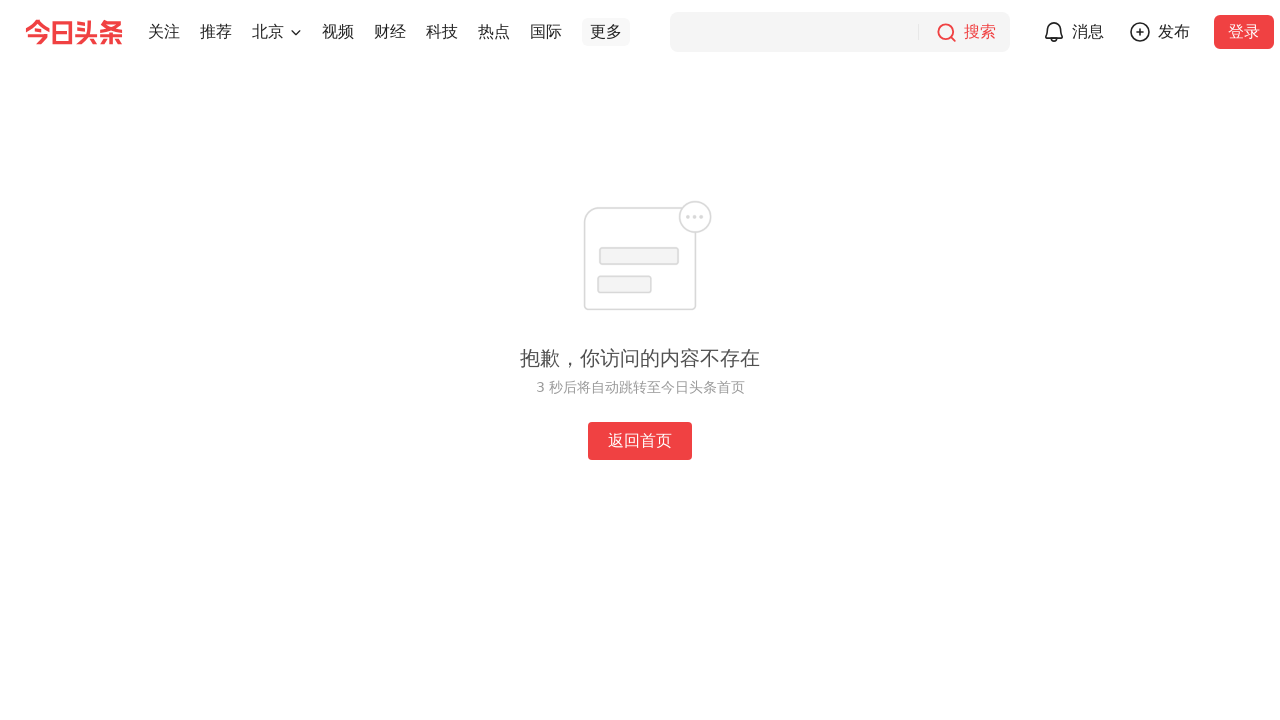

Pressed PageDown again to scroll further through article
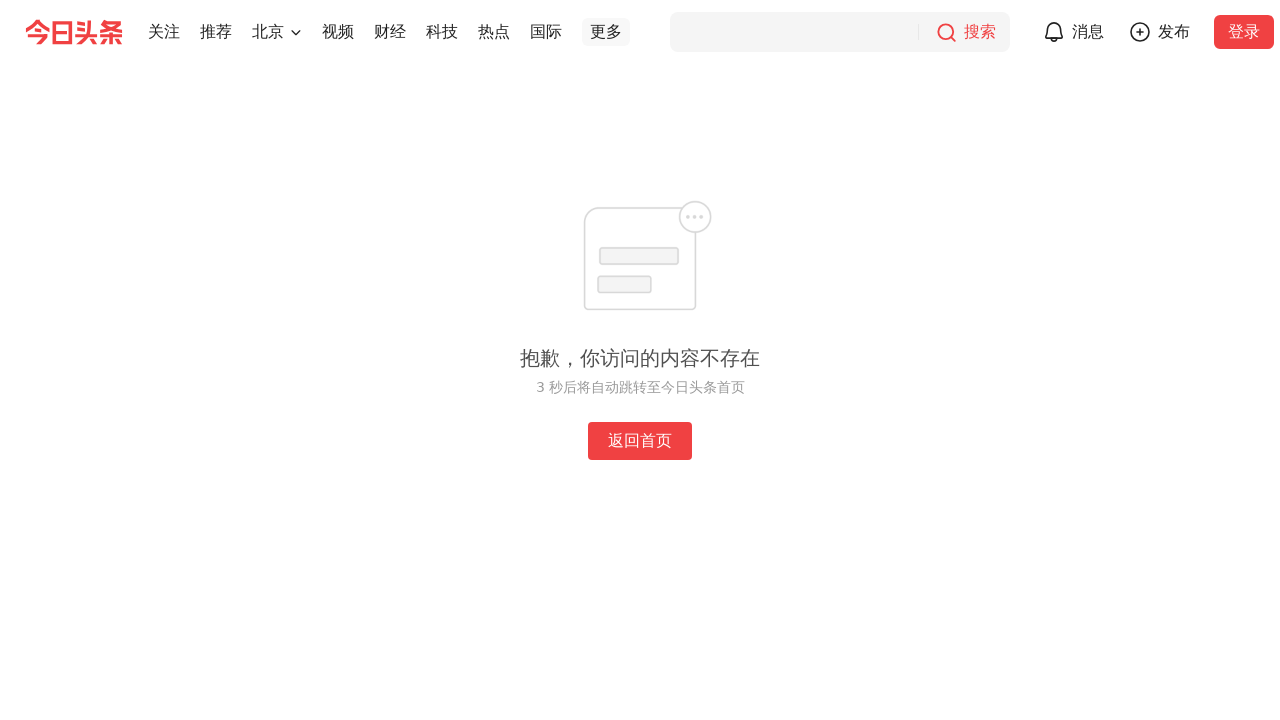

Waited 2 seconds for additional content to load after second scroll
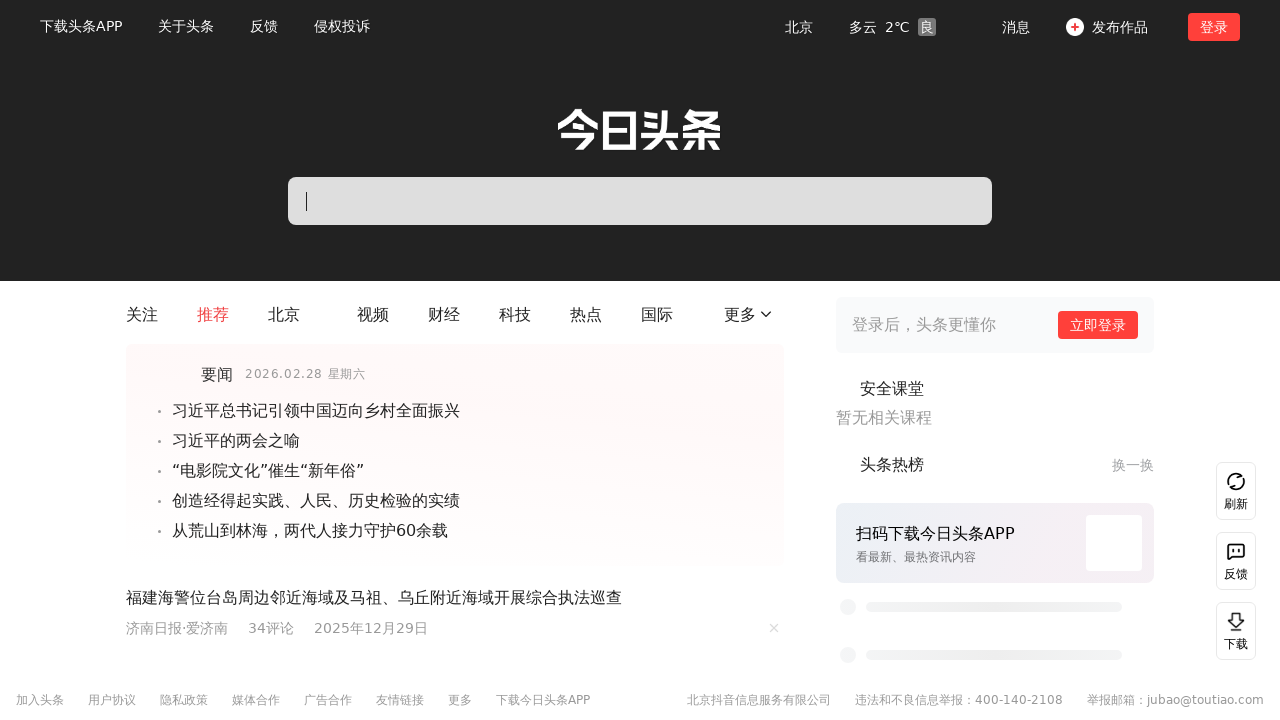

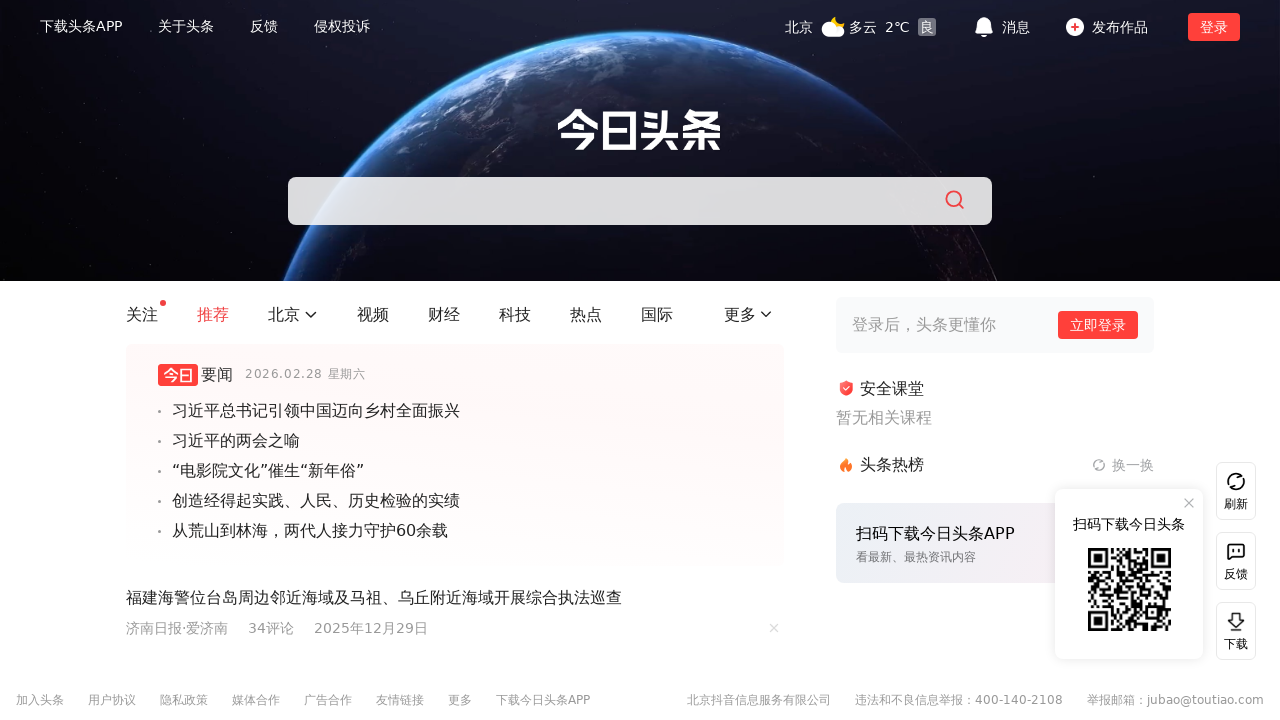